Navigates to a religious readings calendar page for a specific date and verifies that the page content loads successfully by checking for bold text elements.

Starting URL: https://www.ciudadredonda.org/calendario-lecturas/evangelio-del-dia/?f=2019-07-06

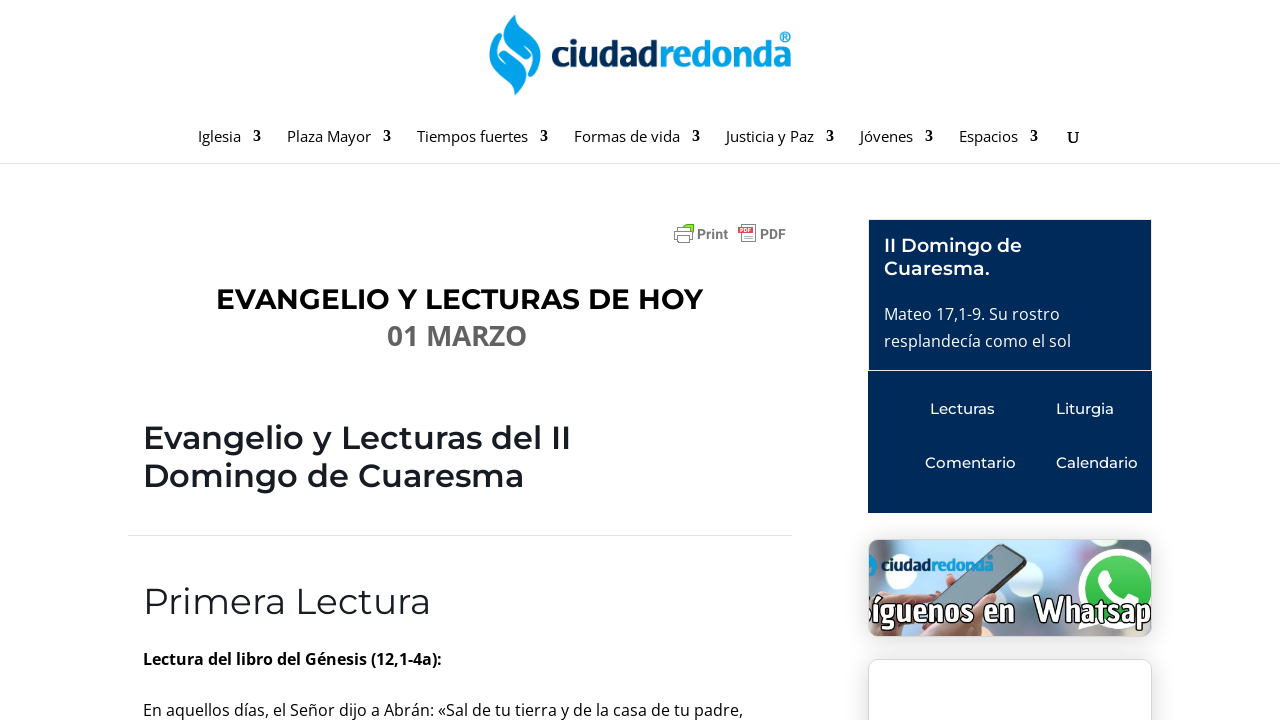

Waited for bold text elements to load on the religious readings calendar page
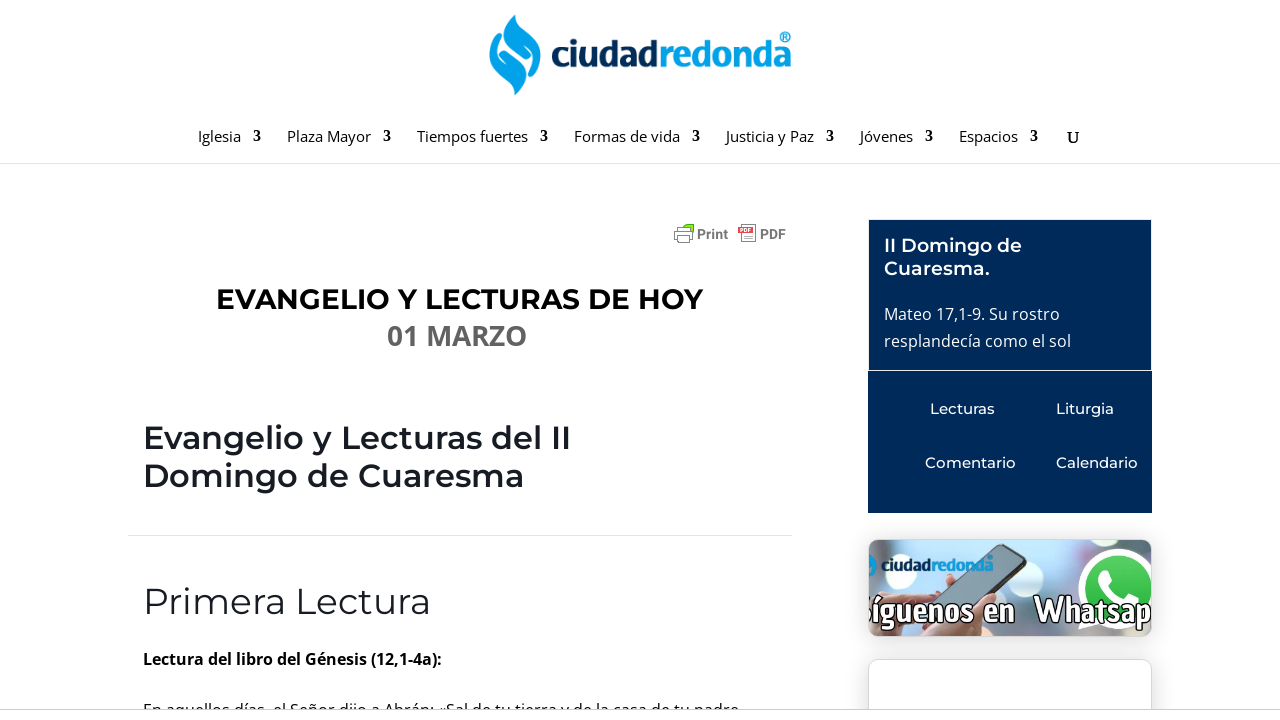

Verified that page content loaded successfully and no 'No results found' message is present
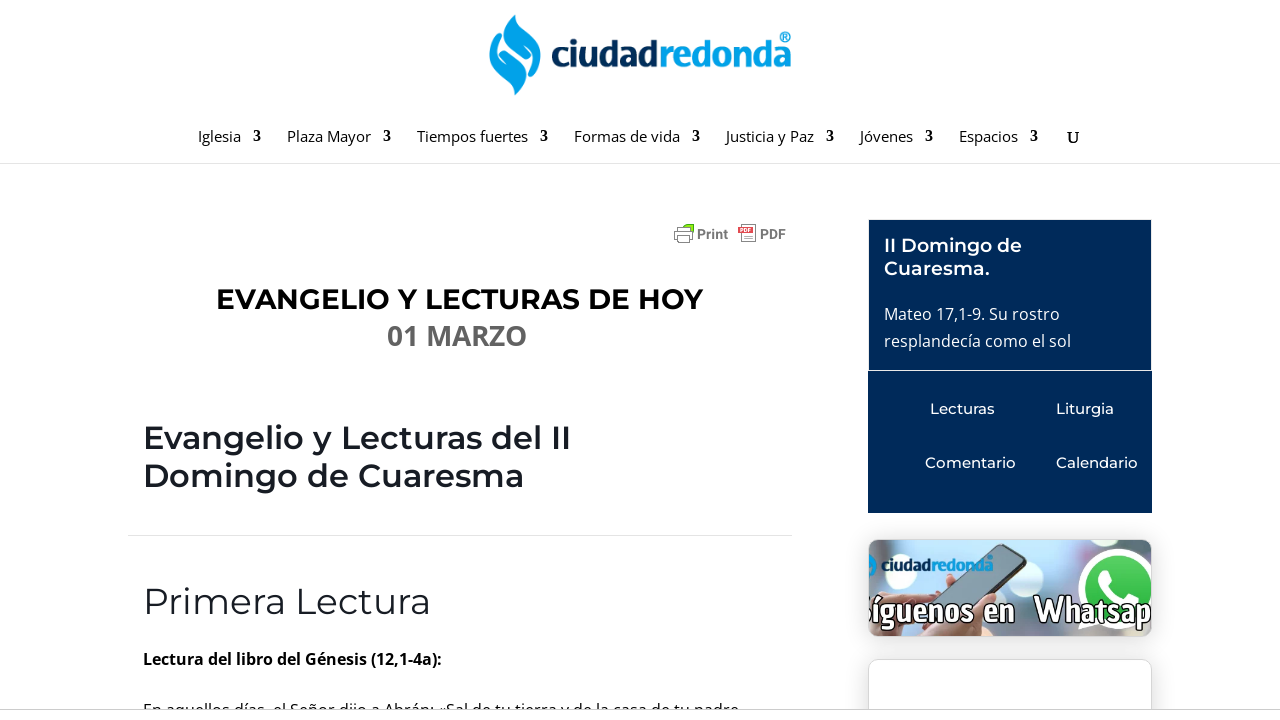

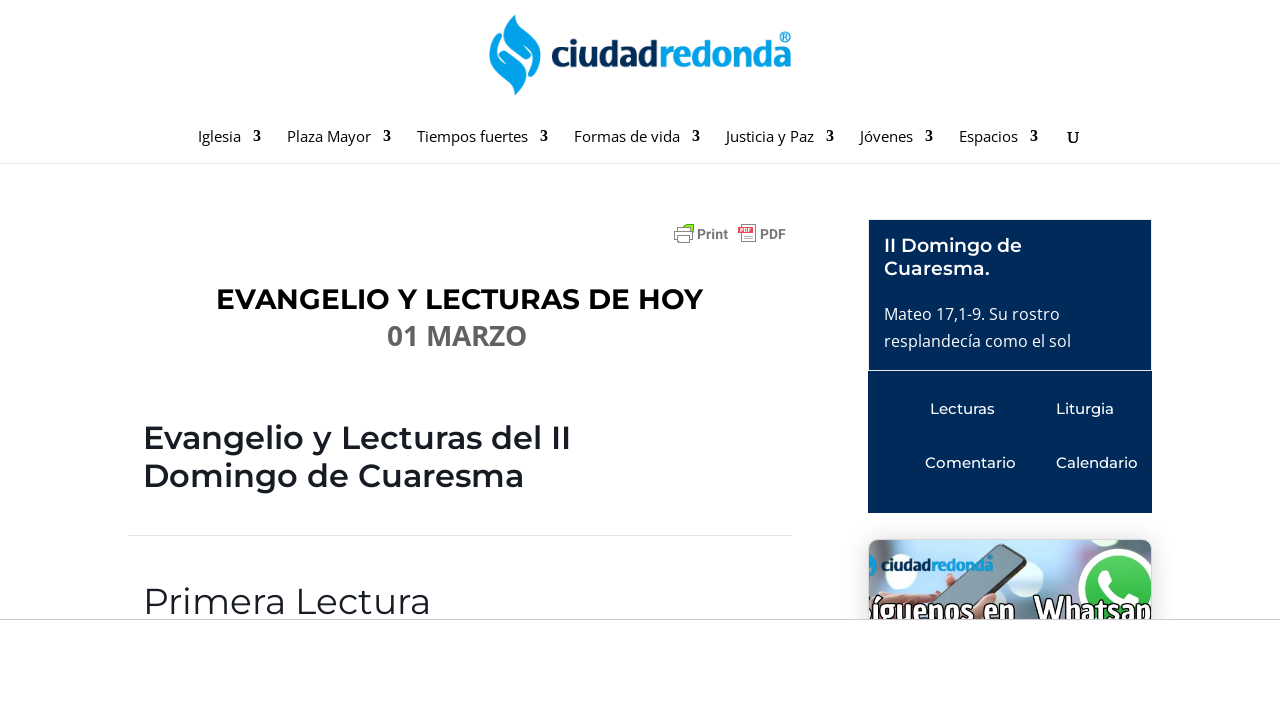